Demonstrates various element locator strategies on Douban Movie website by filling search fields with movie names and locating navigation elements using different selector methods (id, name, class, tag, link text, xpath, css selector).

Starting URL: https://movie.douban.com/

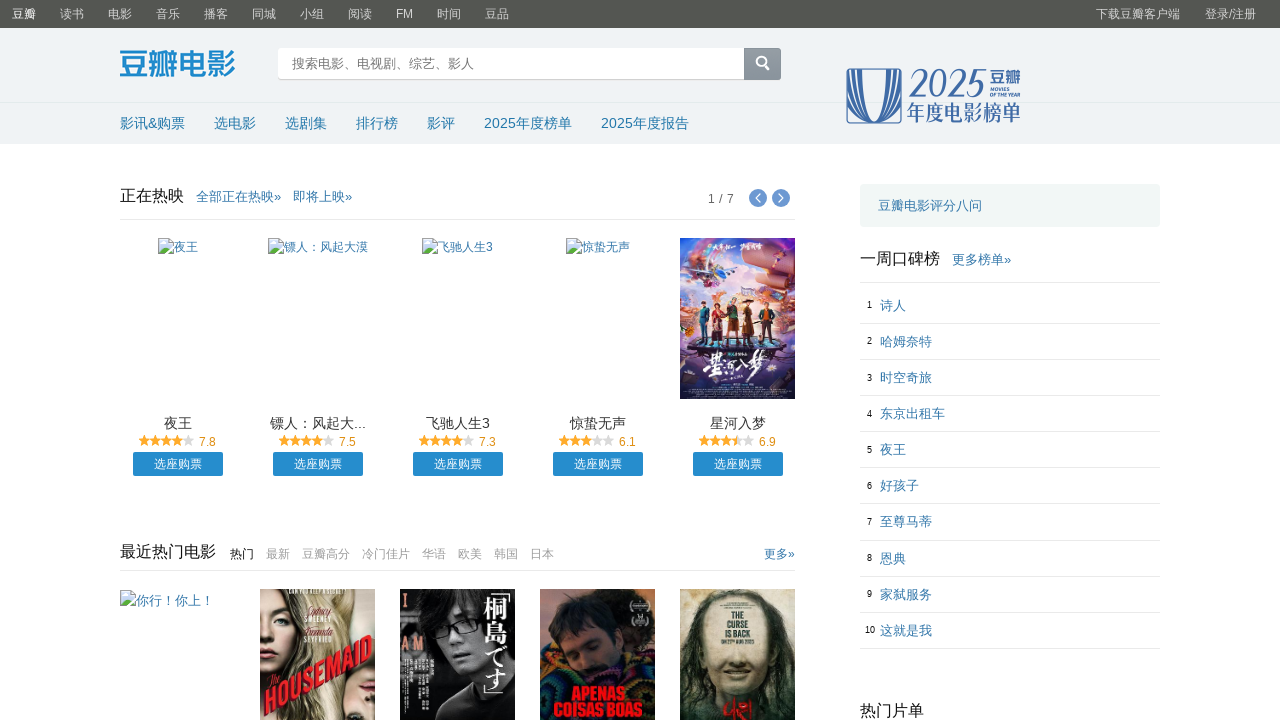

Filled search input by id with movie name '红海行动' on #inp-query
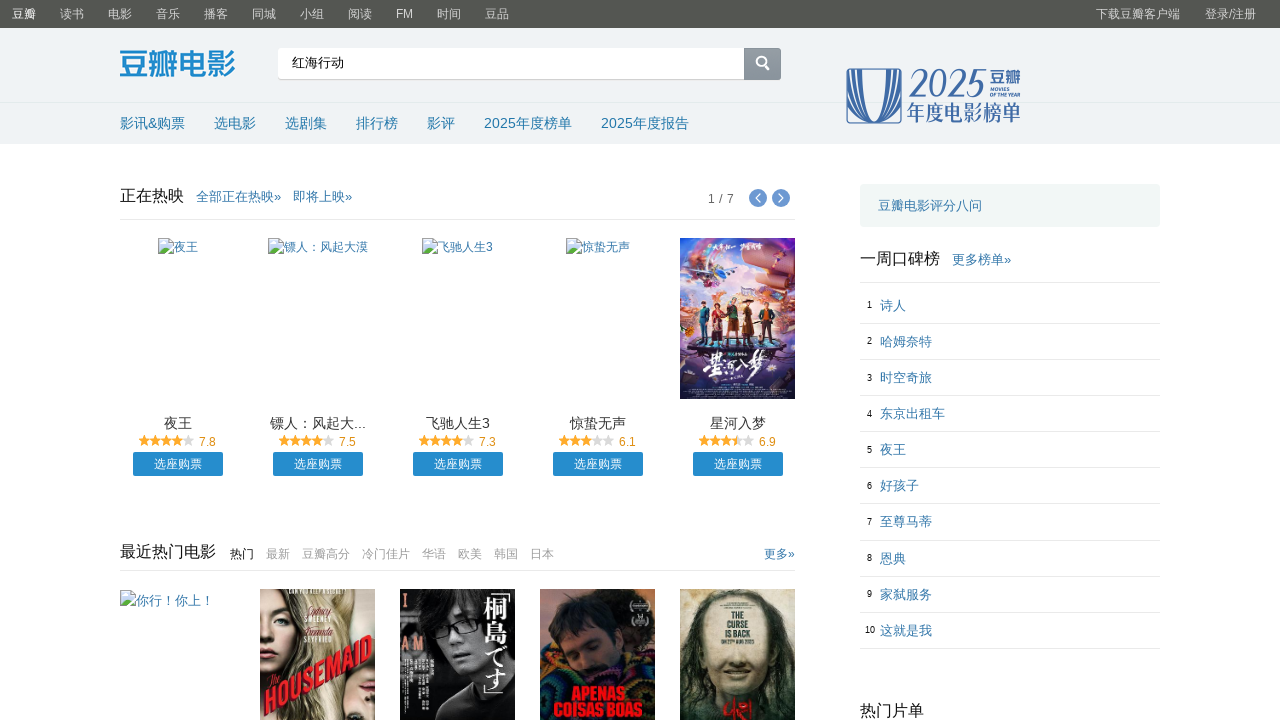

Filled search field by name attribute with movie name '我不是药神' on input[name='search_text']
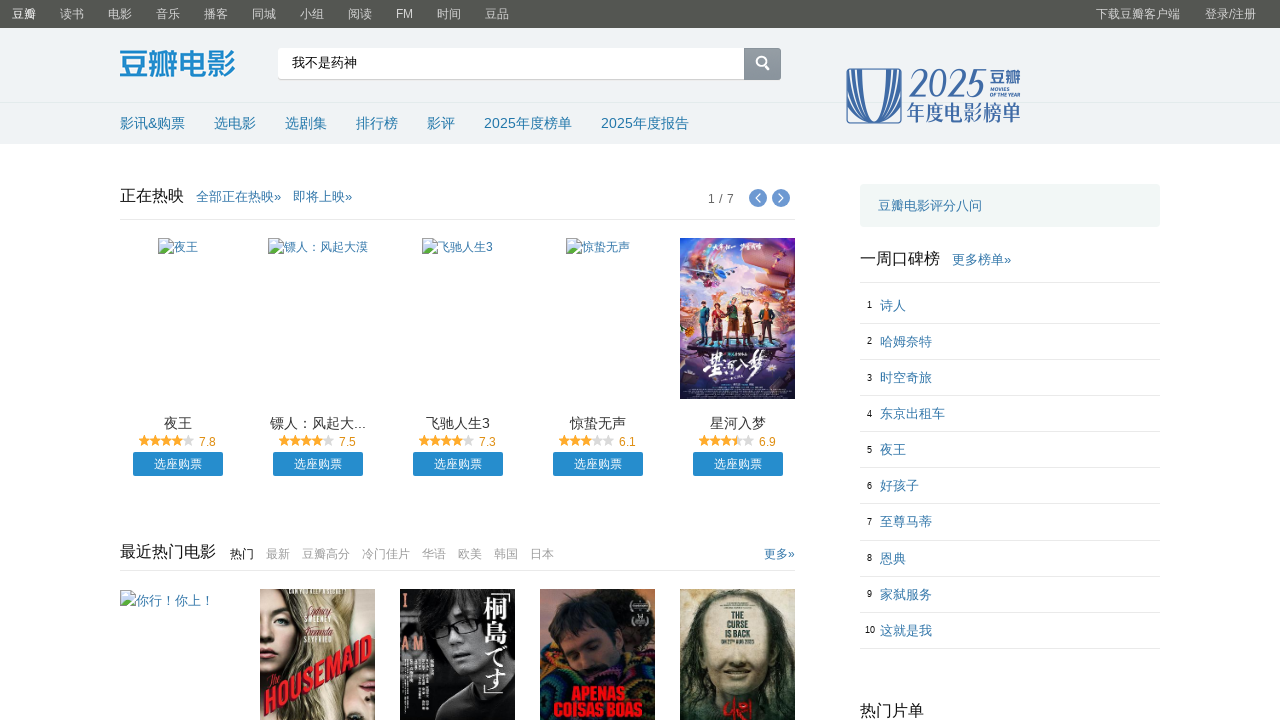

Verified navigation items are present using class name locator
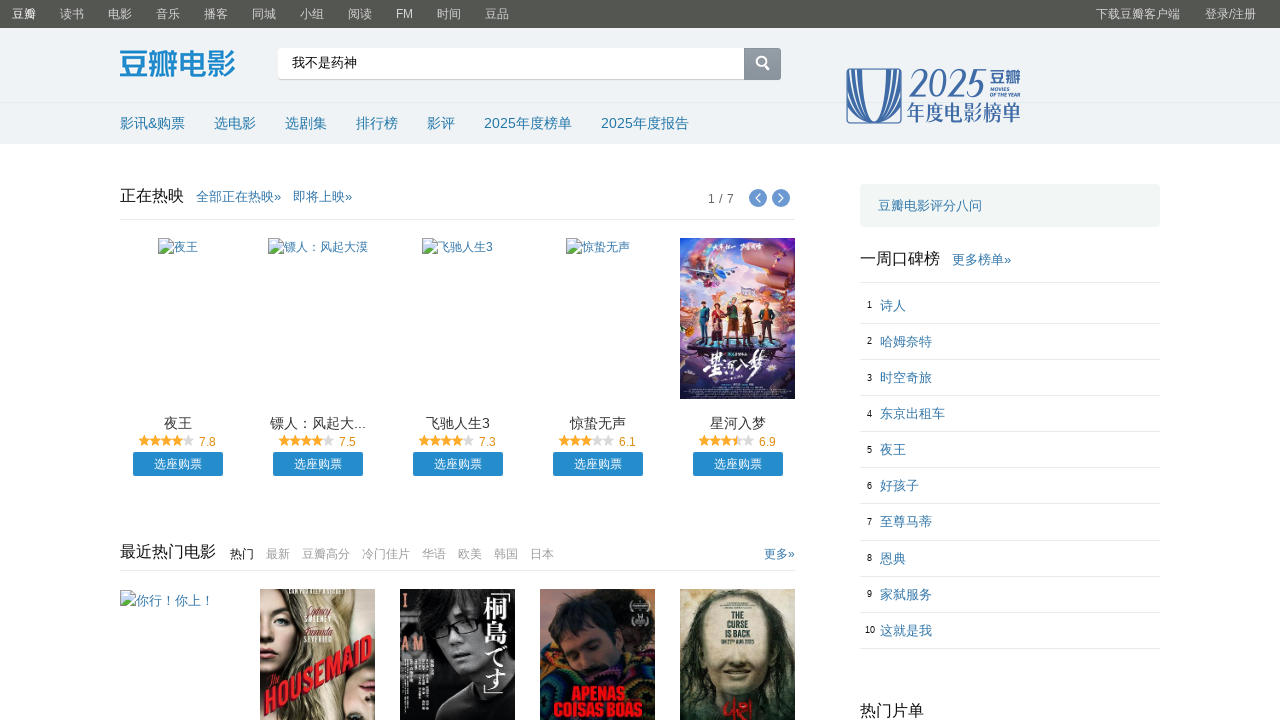

Verified div elements exist using tag name locator
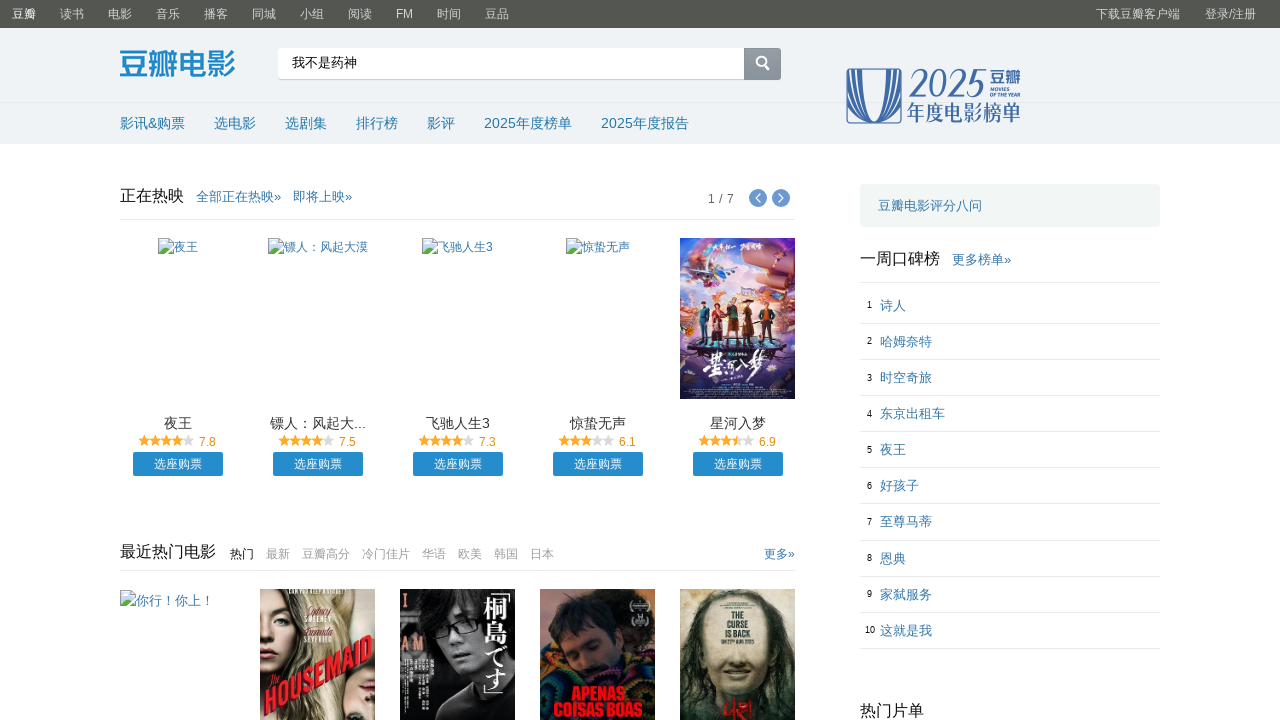

Verified '排行榜' link is present using link text locator
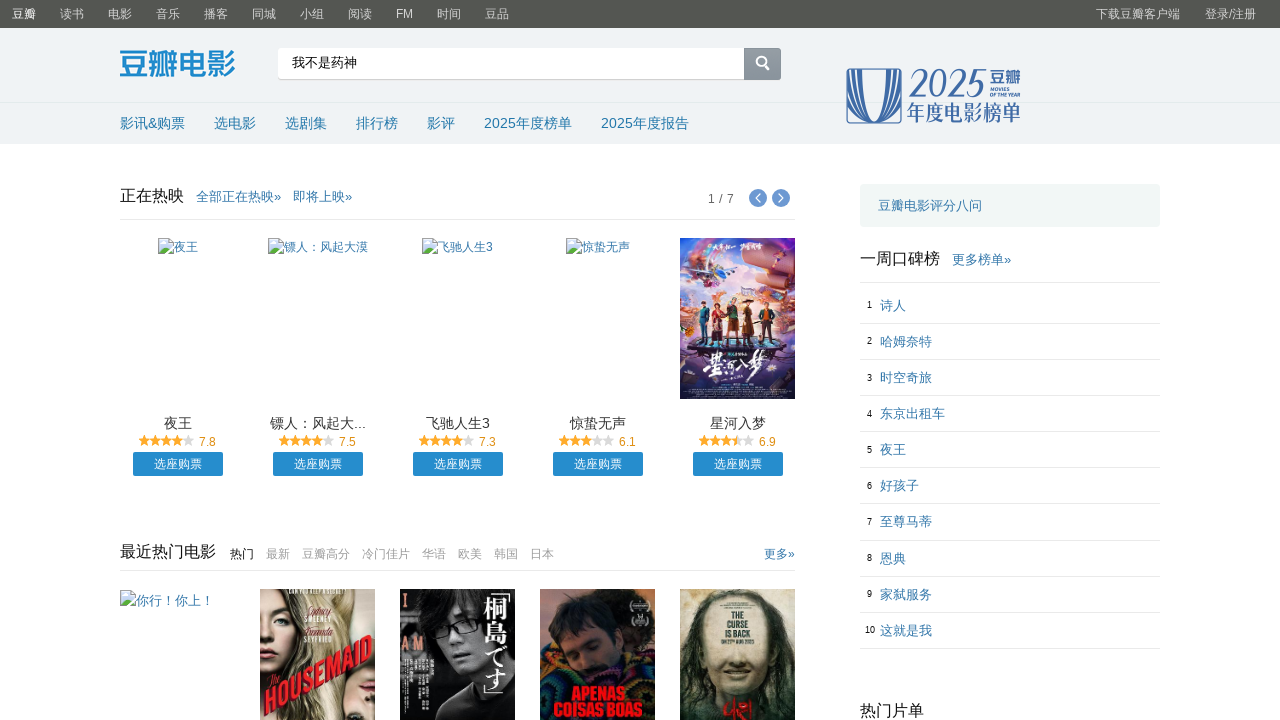

Verified partial link text element containing '部正在热映' using regex locator
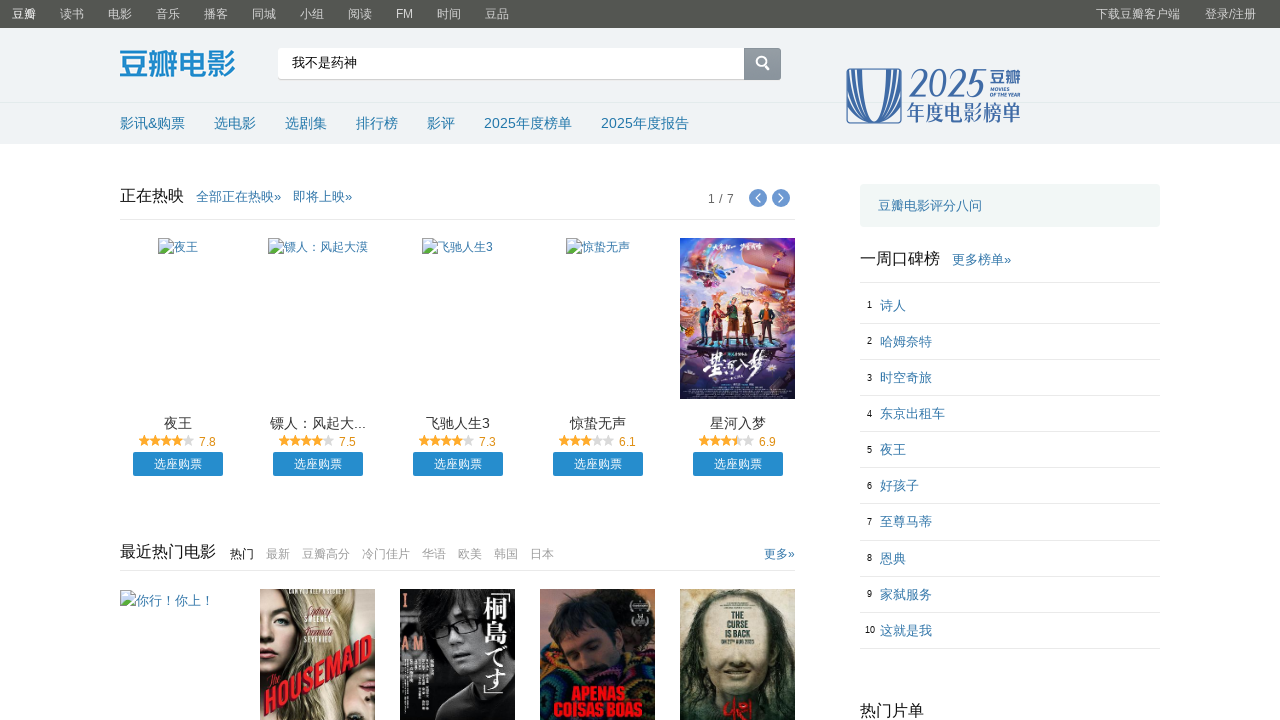

Verified nav logo link element by chained selector locator
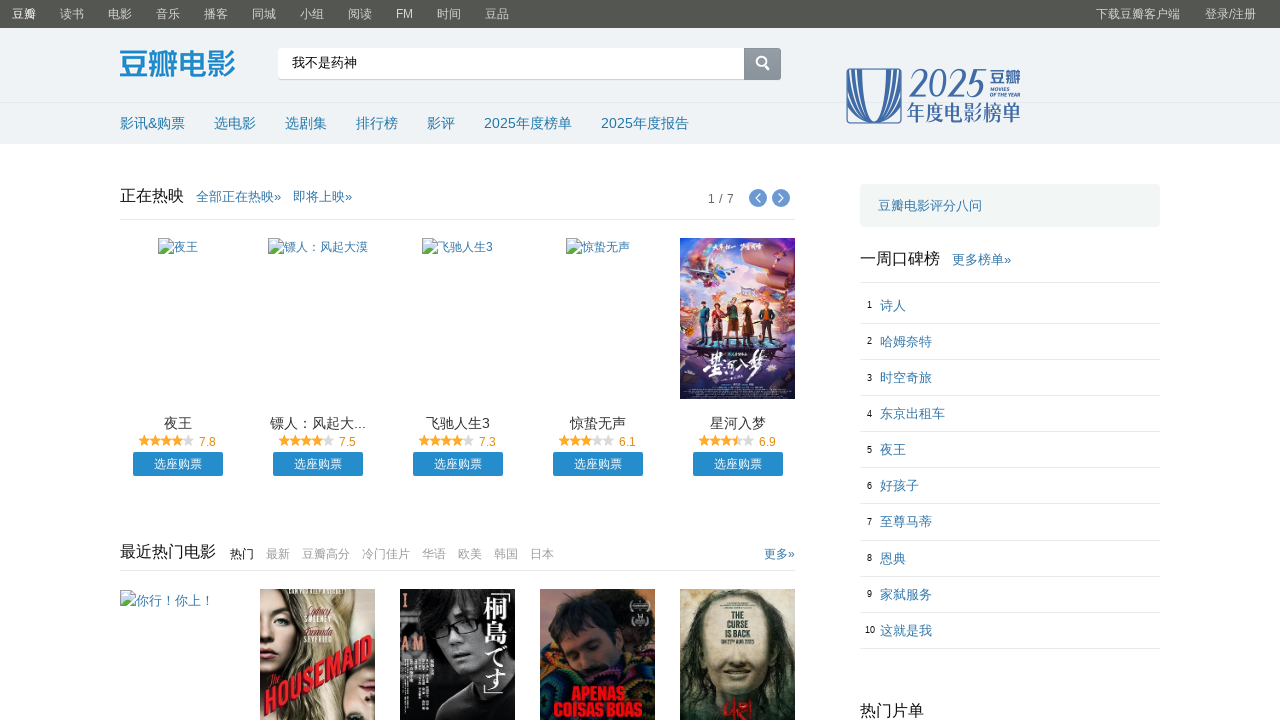

Verified nav logo link element by CSS selector locator
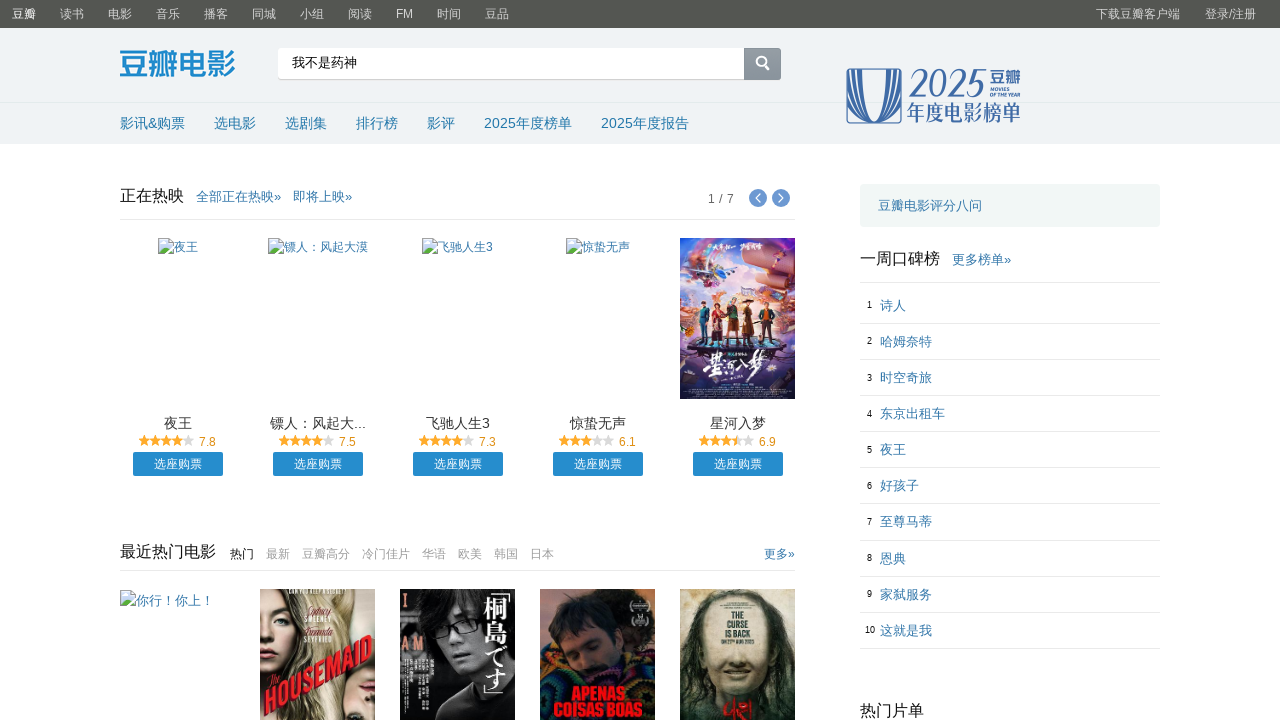

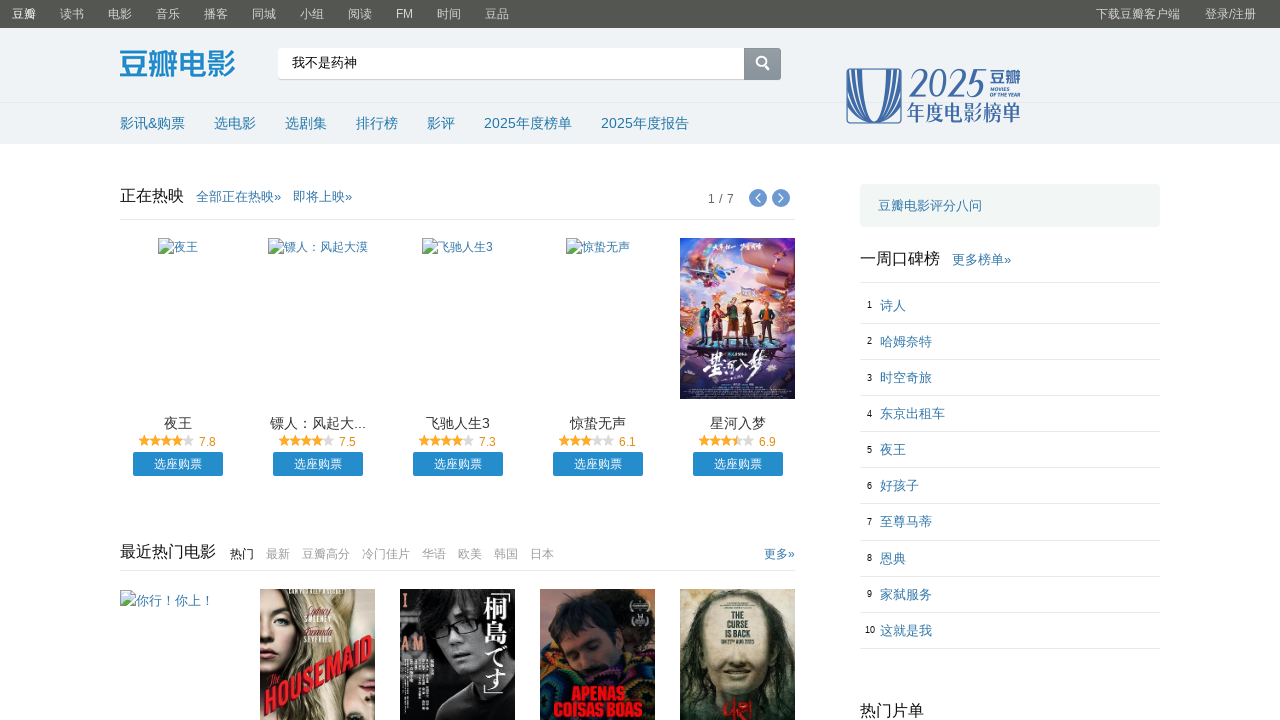